Tests form interaction on Google's signup page by filling first name and last name fields, then clearing them

Starting URL: https://accounts.google.com/SignUp

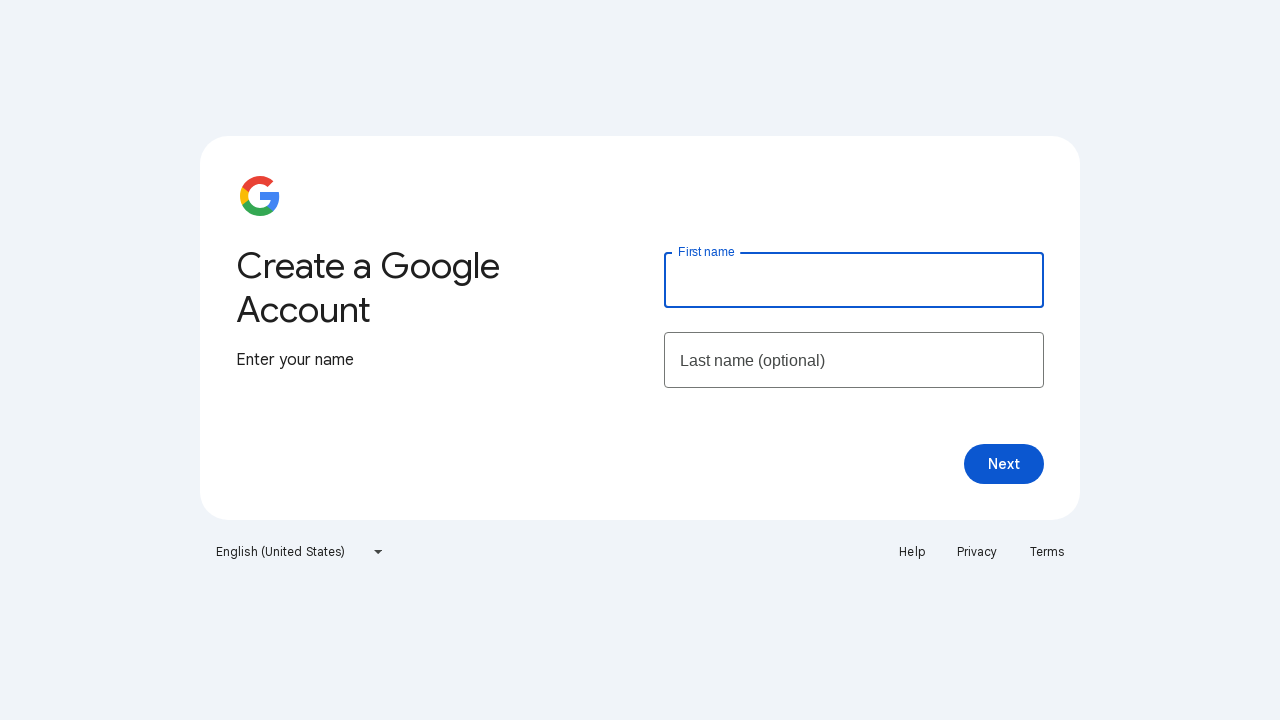

Filled first name field with 'Alexander' on input[name='firstName']
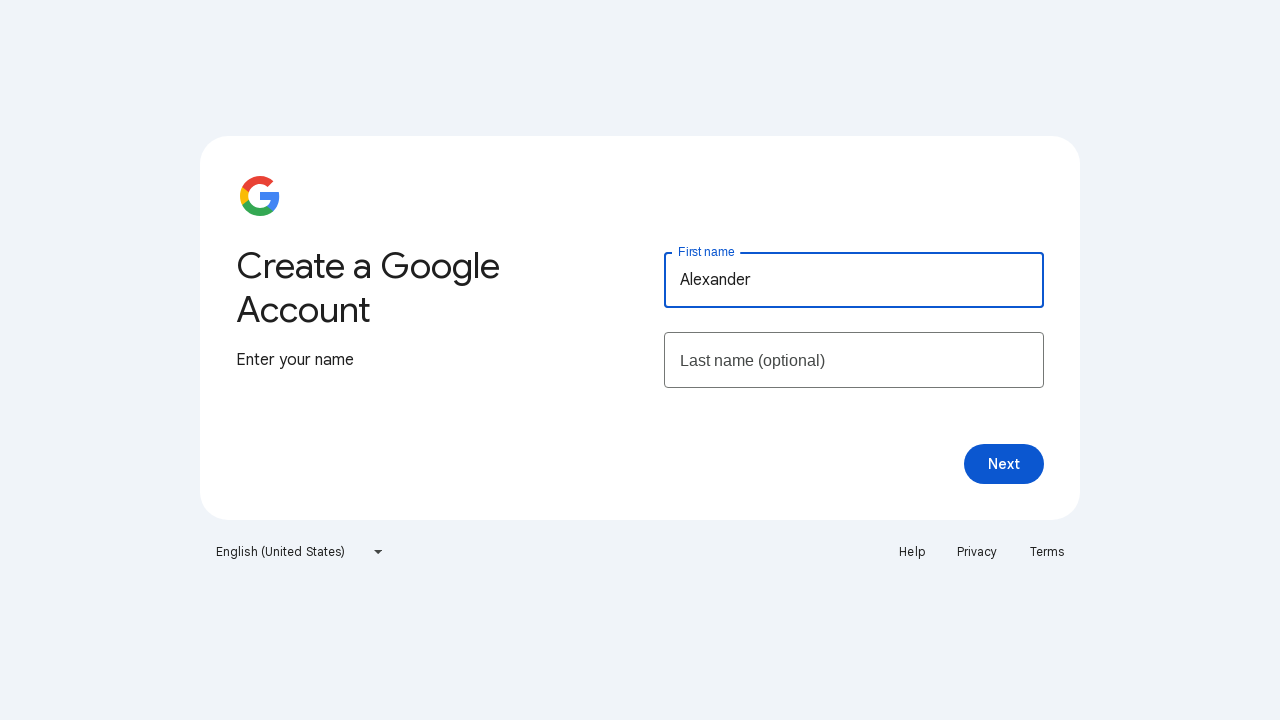

Filled last name field with 'Morrison' on input[name='lastName']
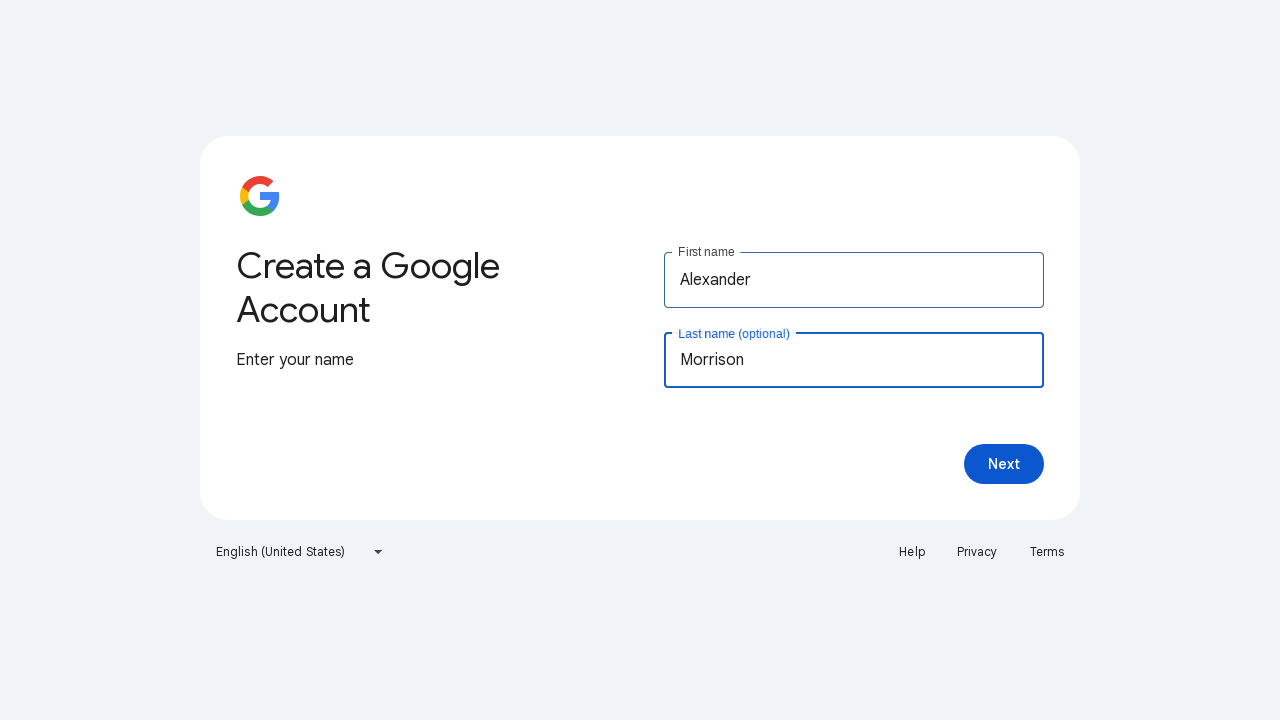

Cleared first name field on input[name='firstName']
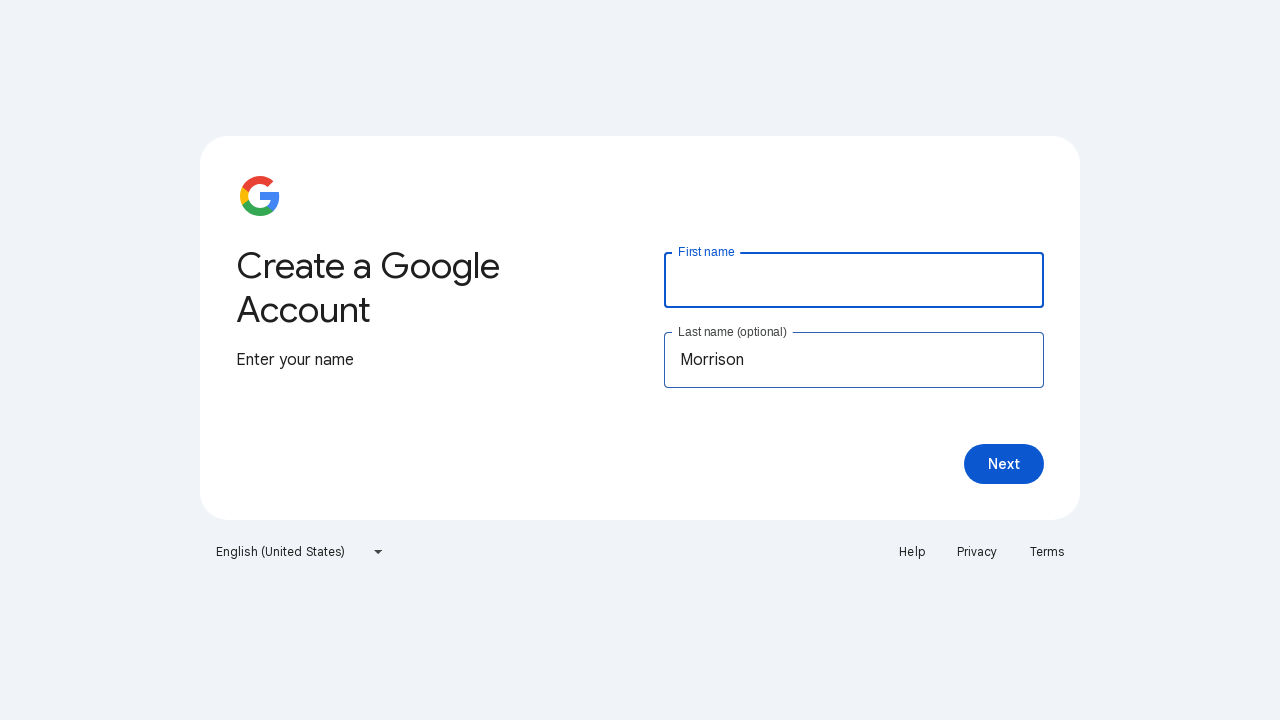

Cleared last name field on input[name='lastName']
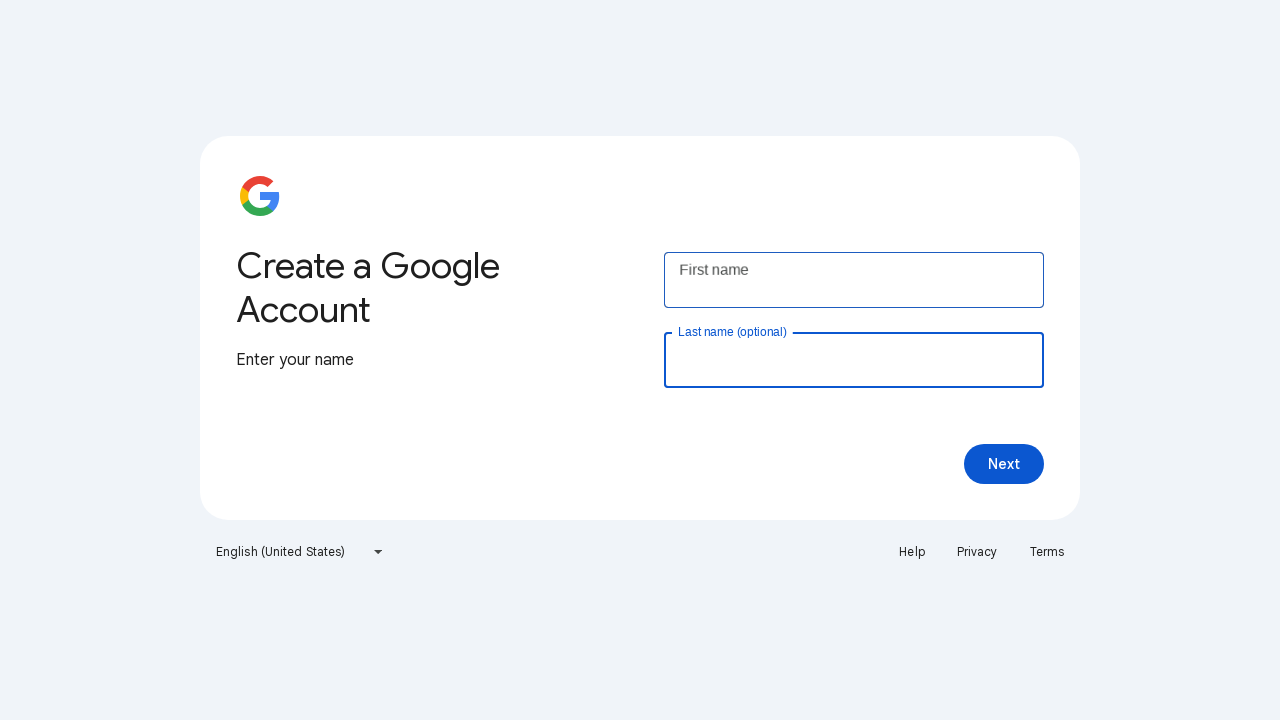

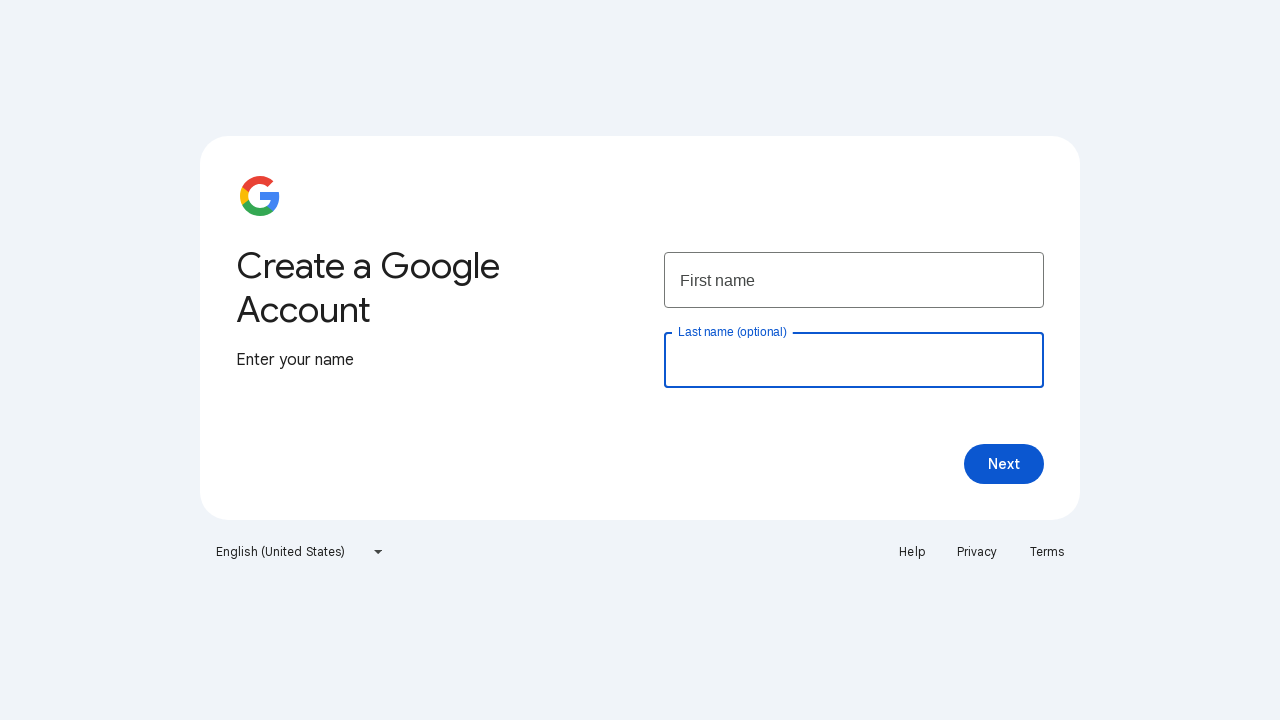